Tests navigation and language switching on Grameenphone website, including switching between Bengali and English, navigating through Business, About, and Personal sections, and using the search functionality

Starting URL: https://www.grameenphone.com/

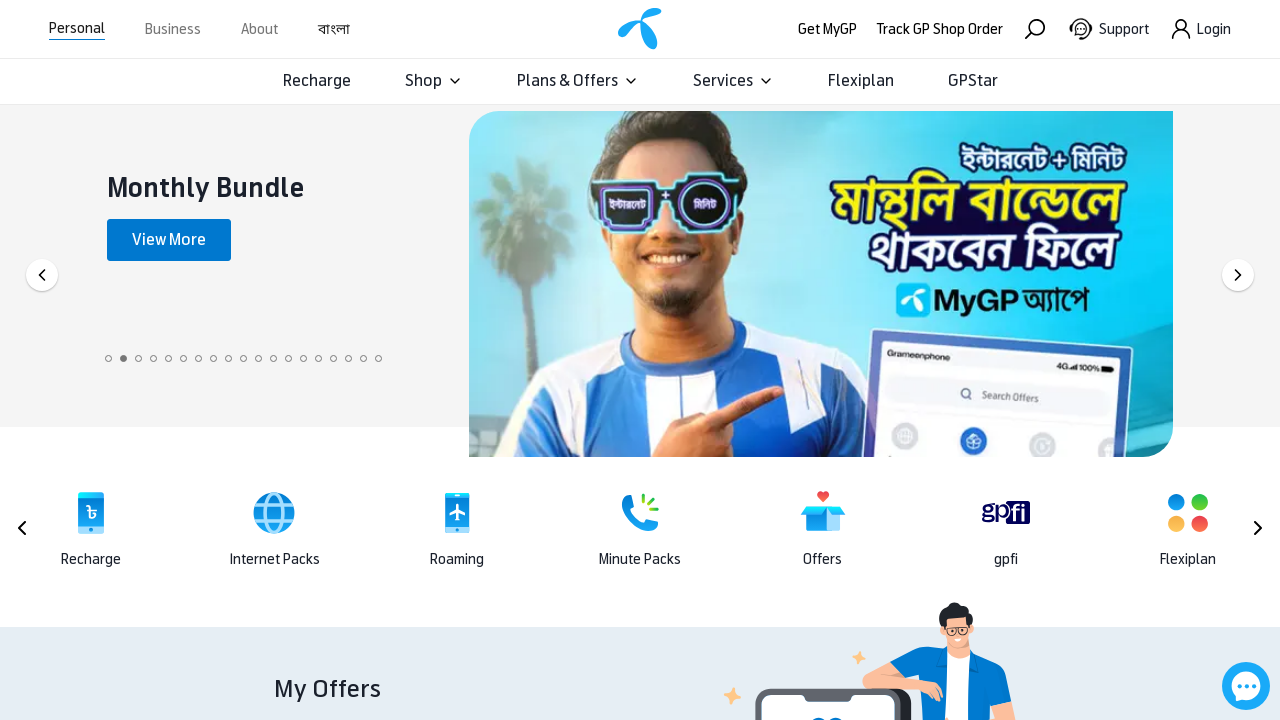

Clicked on বাংলা (Bengali) language link at (334, 29) on xpath=//a[contains(text(),'বাংলা')]
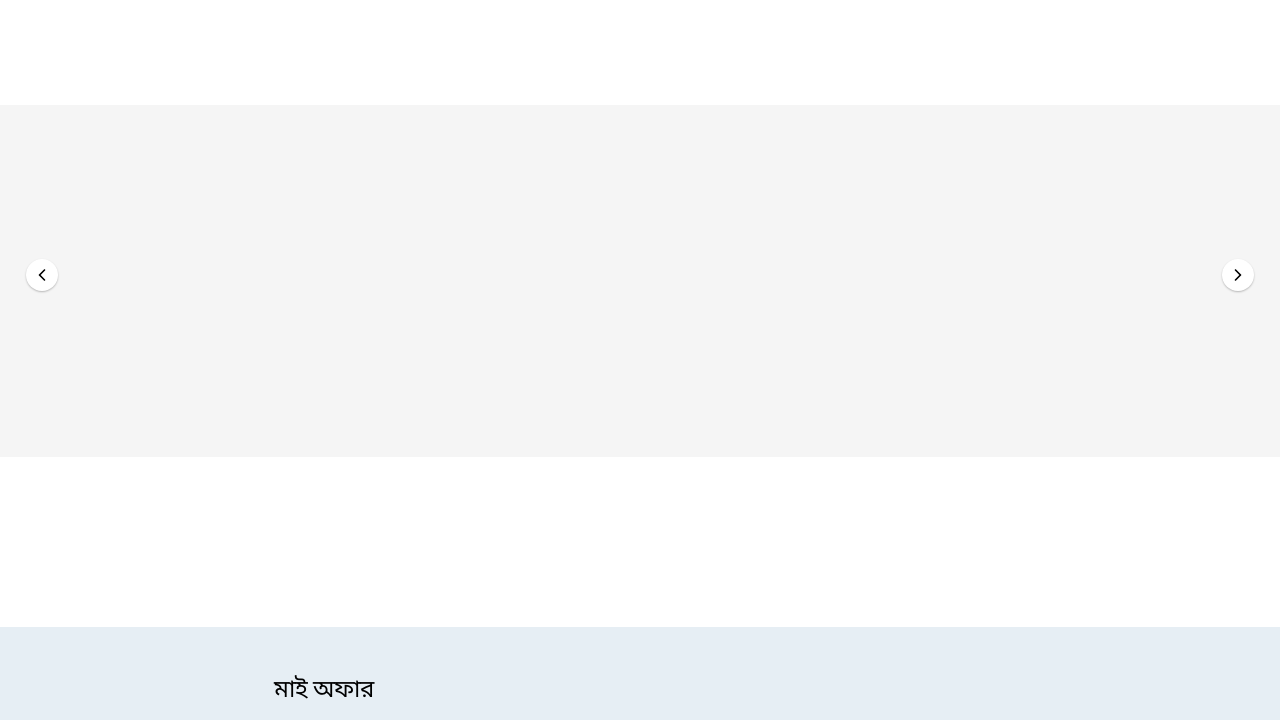

Page loaded after language switch
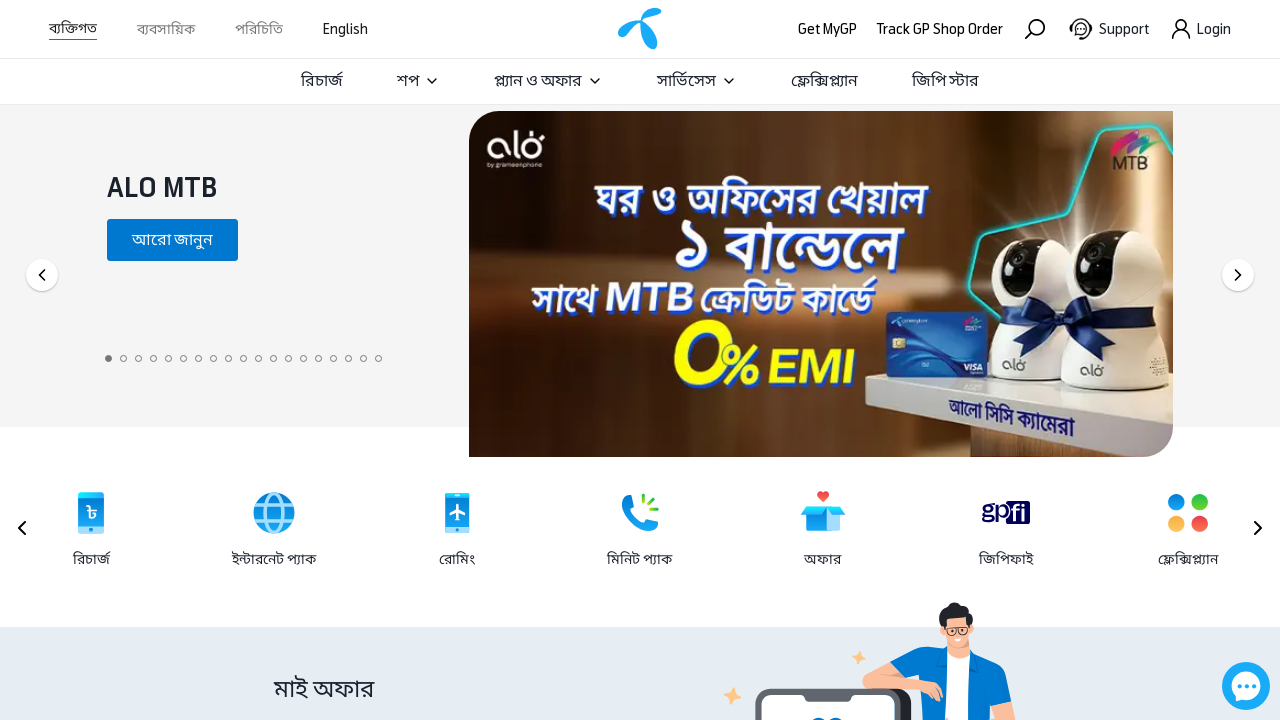

Verified URL switched to Bengali version (https://www.grameenphone.com/bn)
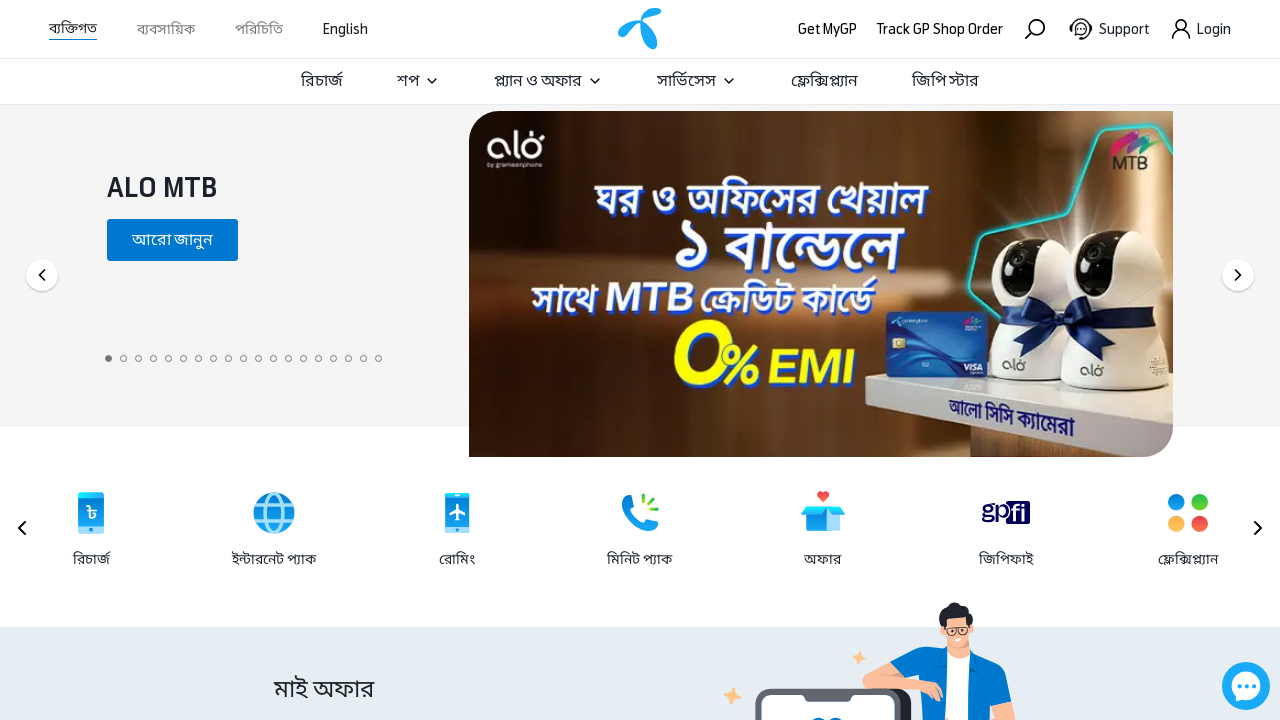

Clicked on English language link at (346, 29) on xpath=//a[normalize-space()='English']
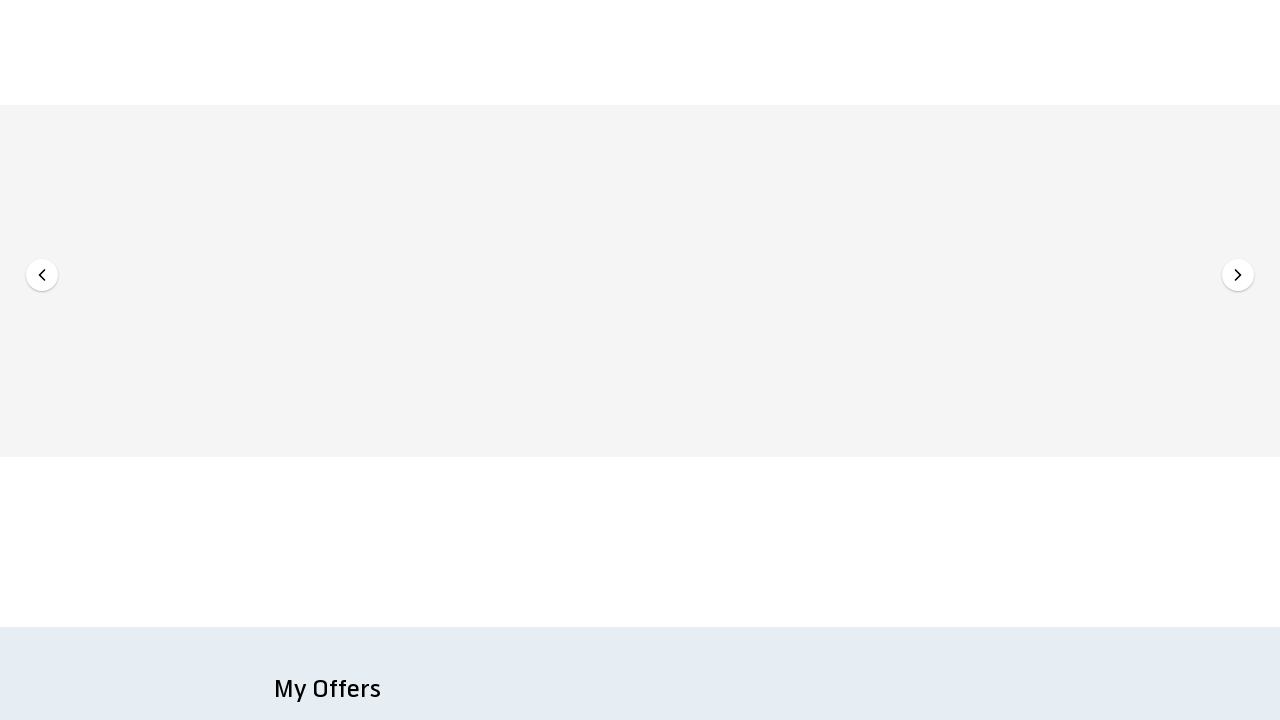

Page loaded after switching back to English
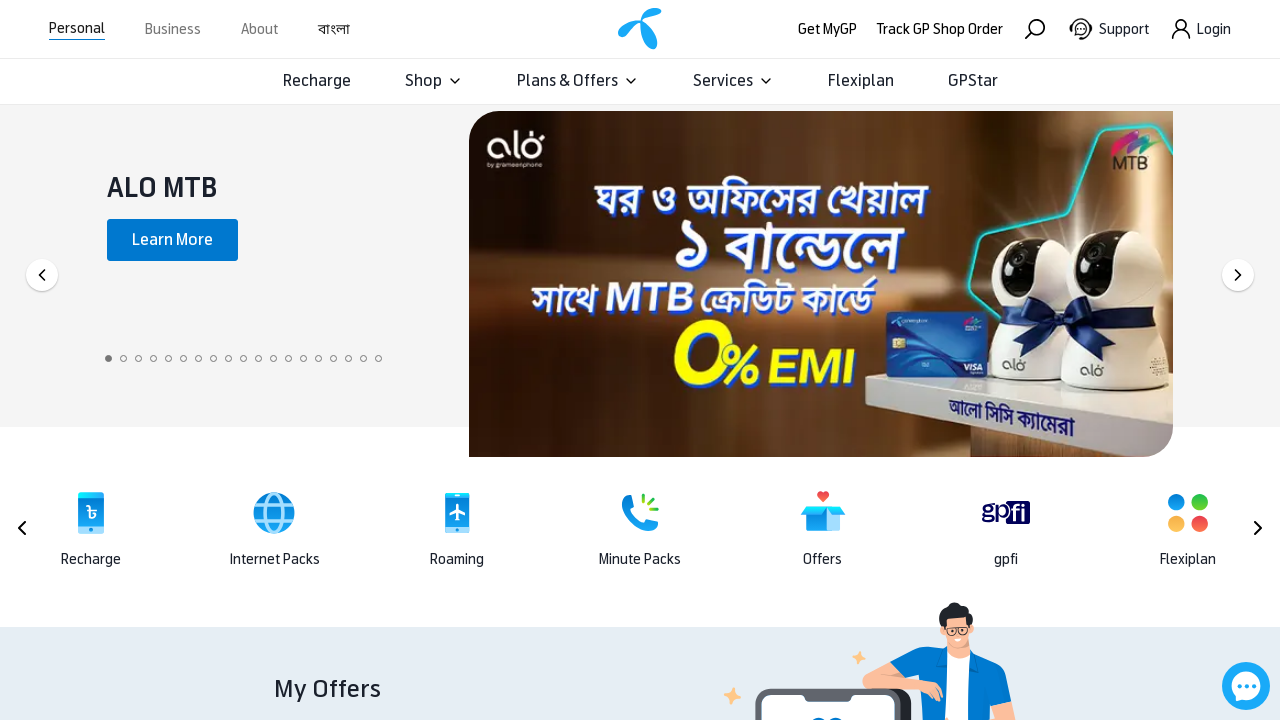

Verified URL switched back to English version (https://www.grameenphone.com/)
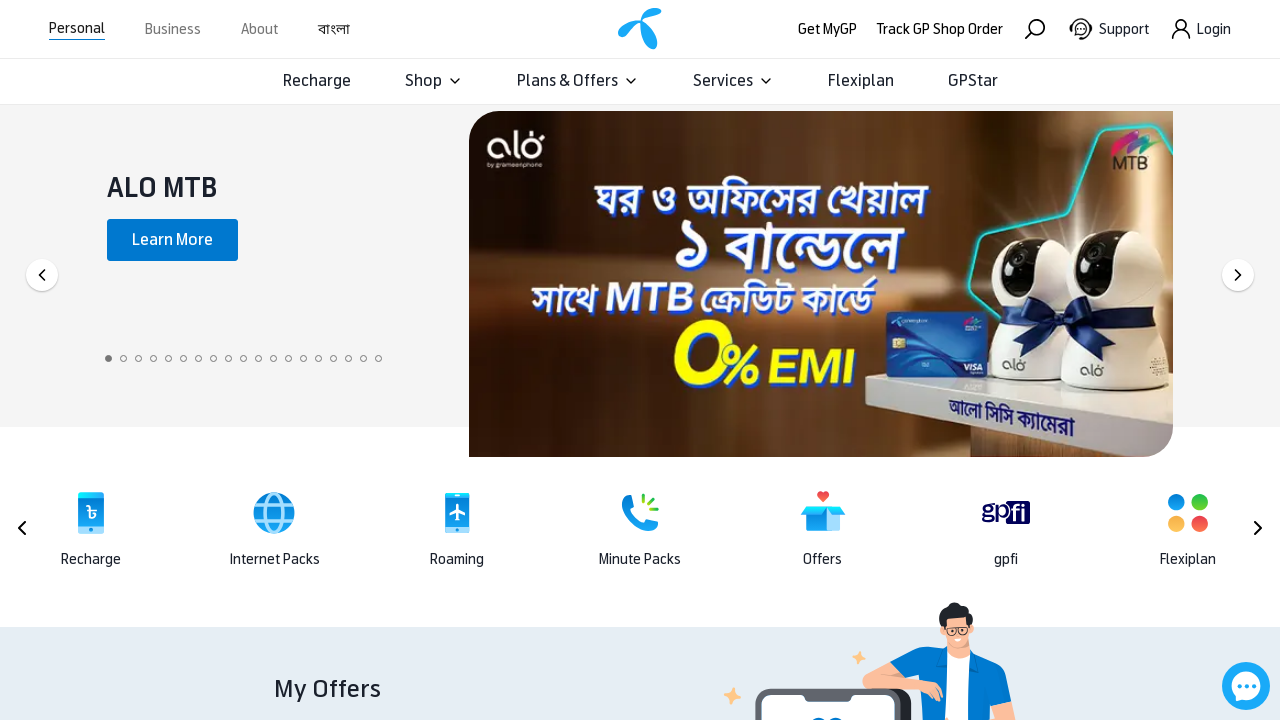

Clicked on Business navigation link at (173, 29) on xpath=//a[normalize-space()='Business']
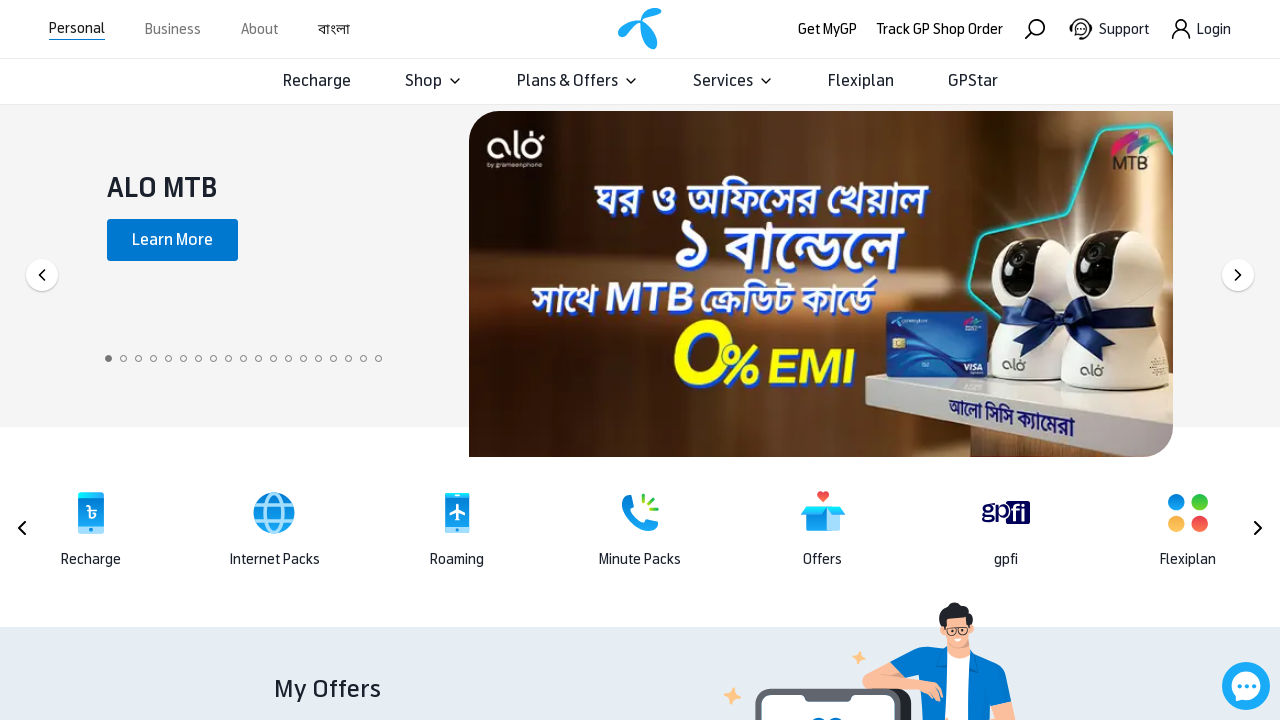

Business section page loaded
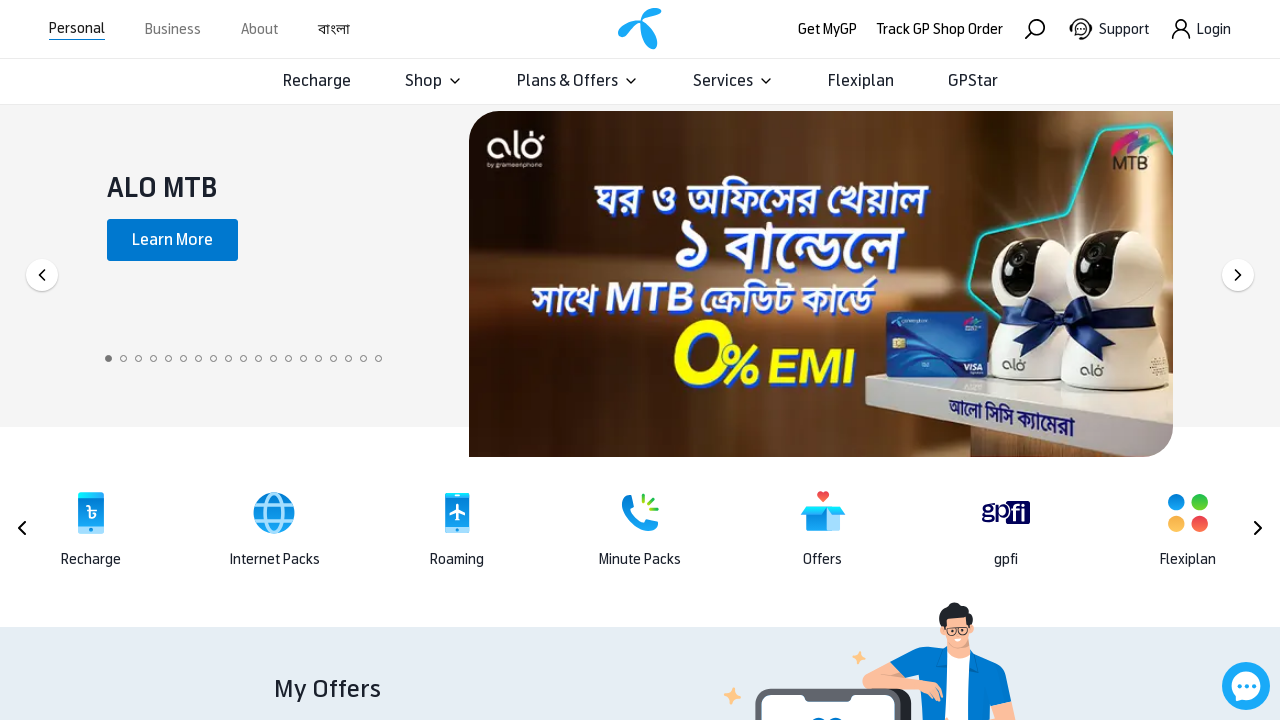

Clicked on About navigation link at (260, 29) on xpath=//a[normalize-space()='About']
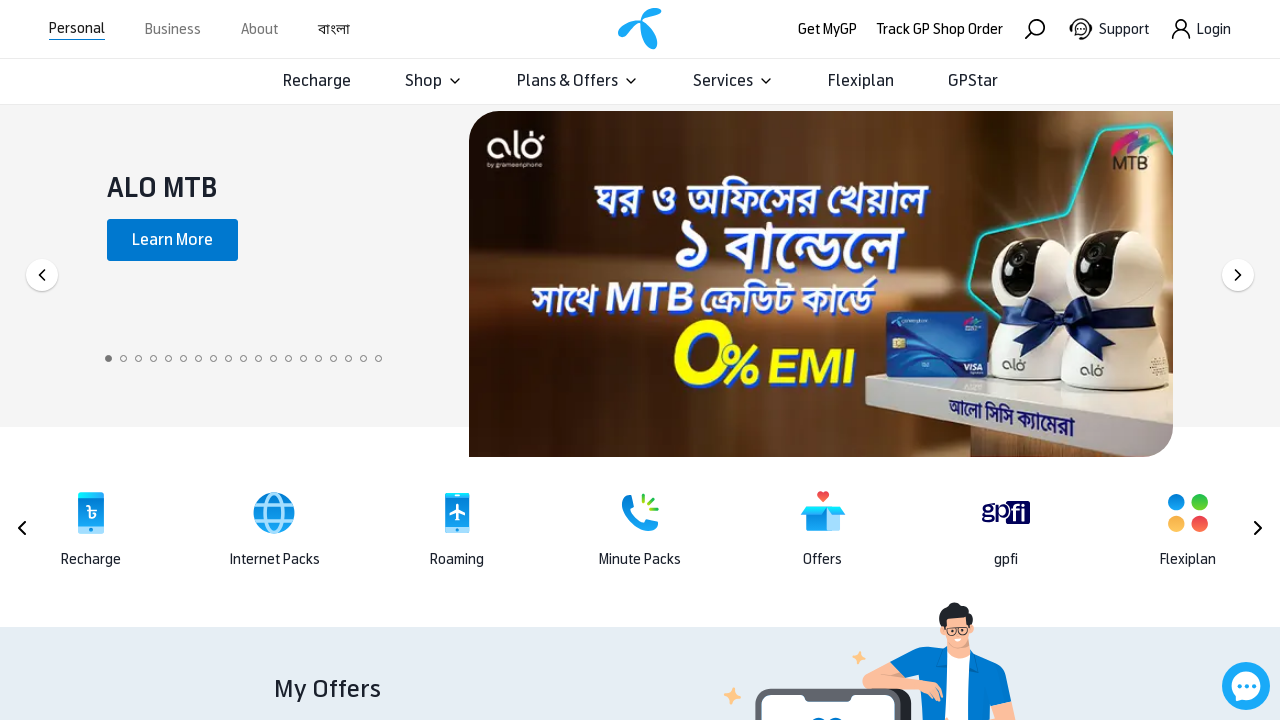

About section page loaded
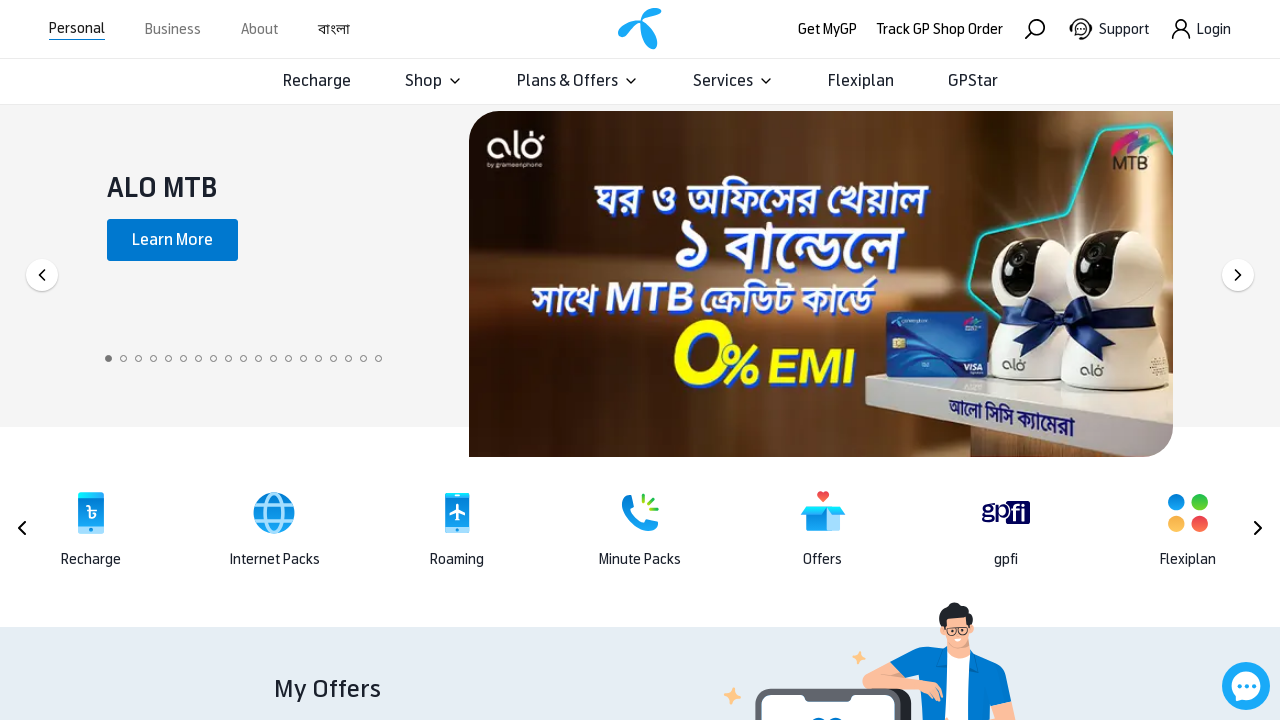

Clicked on Personal navigation link at (77, 29) on xpath=//a[normalize-space()='Personal']
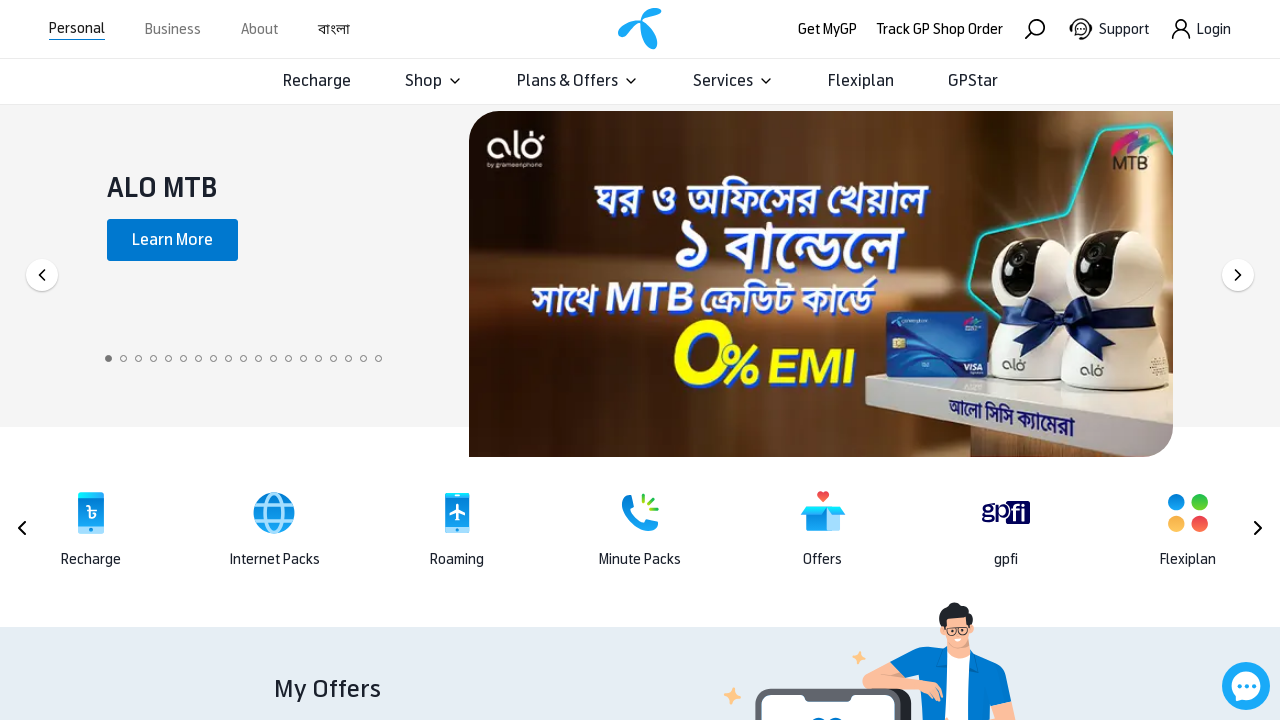

Personal section page loaded
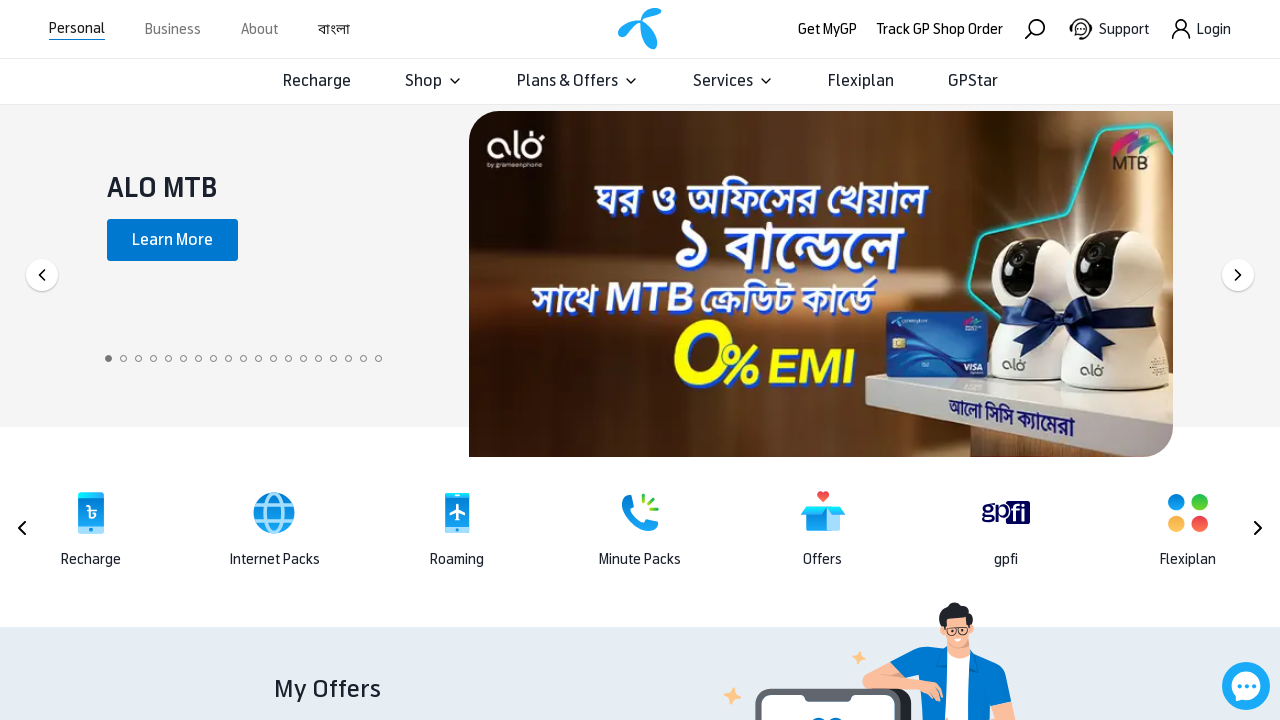

Search functionality not available: Page.click: Timeout 60000ms exceeded.
Call log:
  - waiting for locator("//svg[contains(@class, 'search-icon')]")
 on xpath=//svg[contains(@class, 'search-icon')]
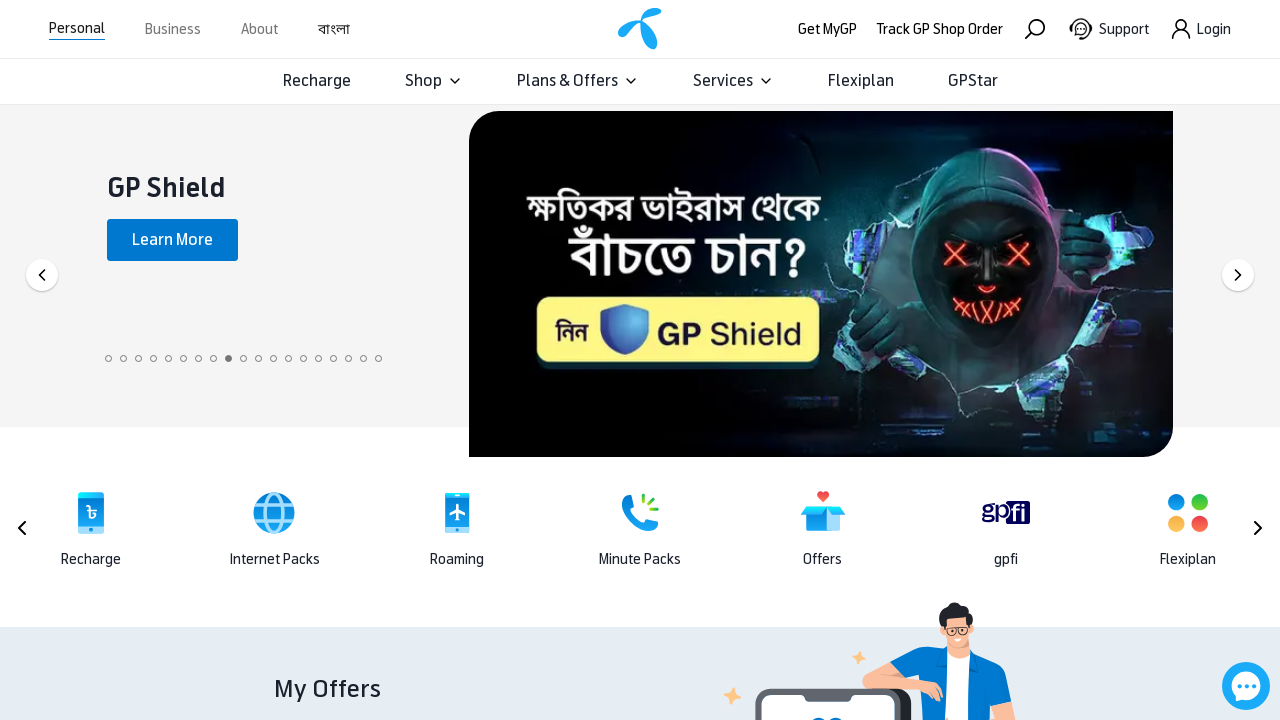

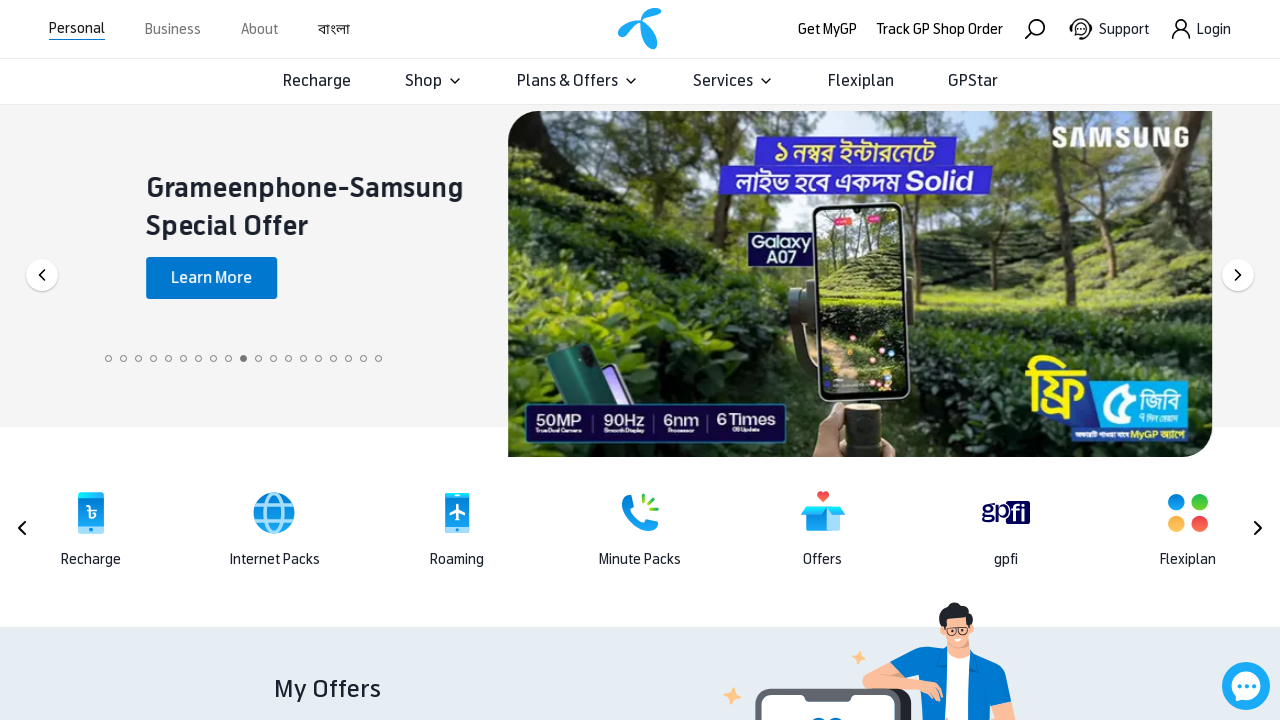